Tests editing a todo item by double-clicking, entering new text, and pressing Enter

Starting URL: https://demo.playwright.dev/todomvc

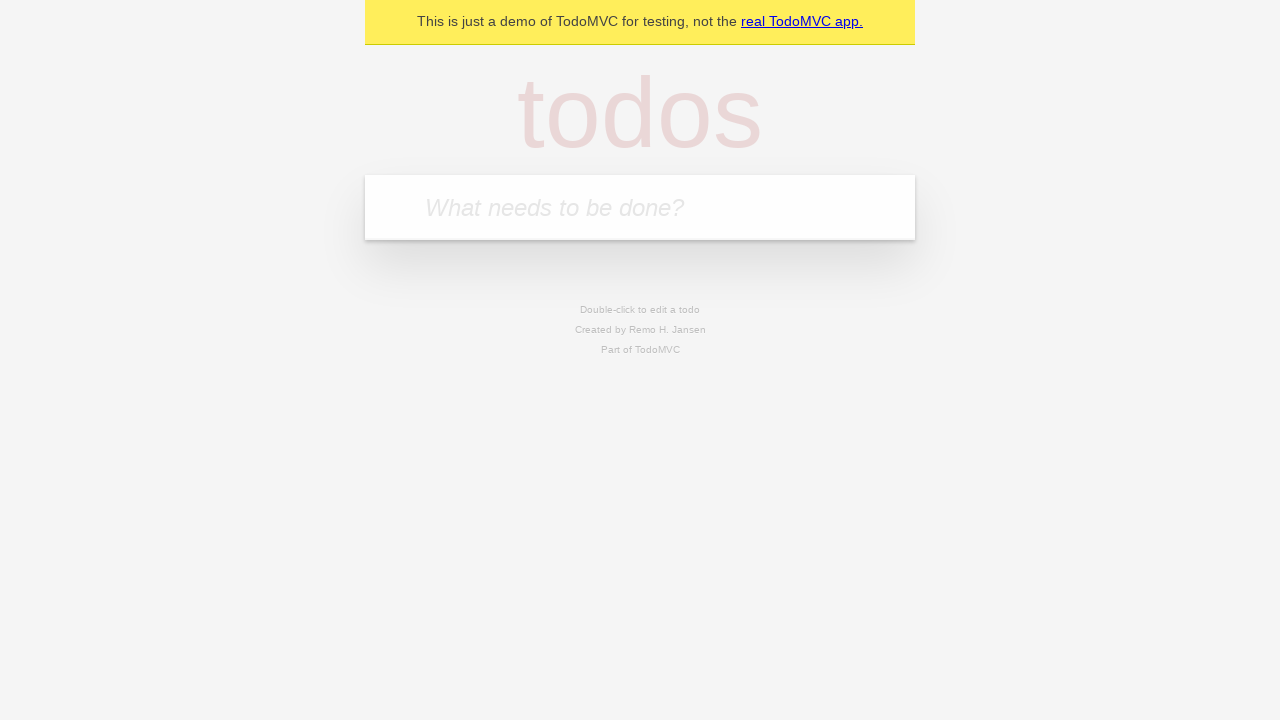

Filled todo input with 'buy some cheese' on internal:attr=[placeholder="What needs to be done?"i]
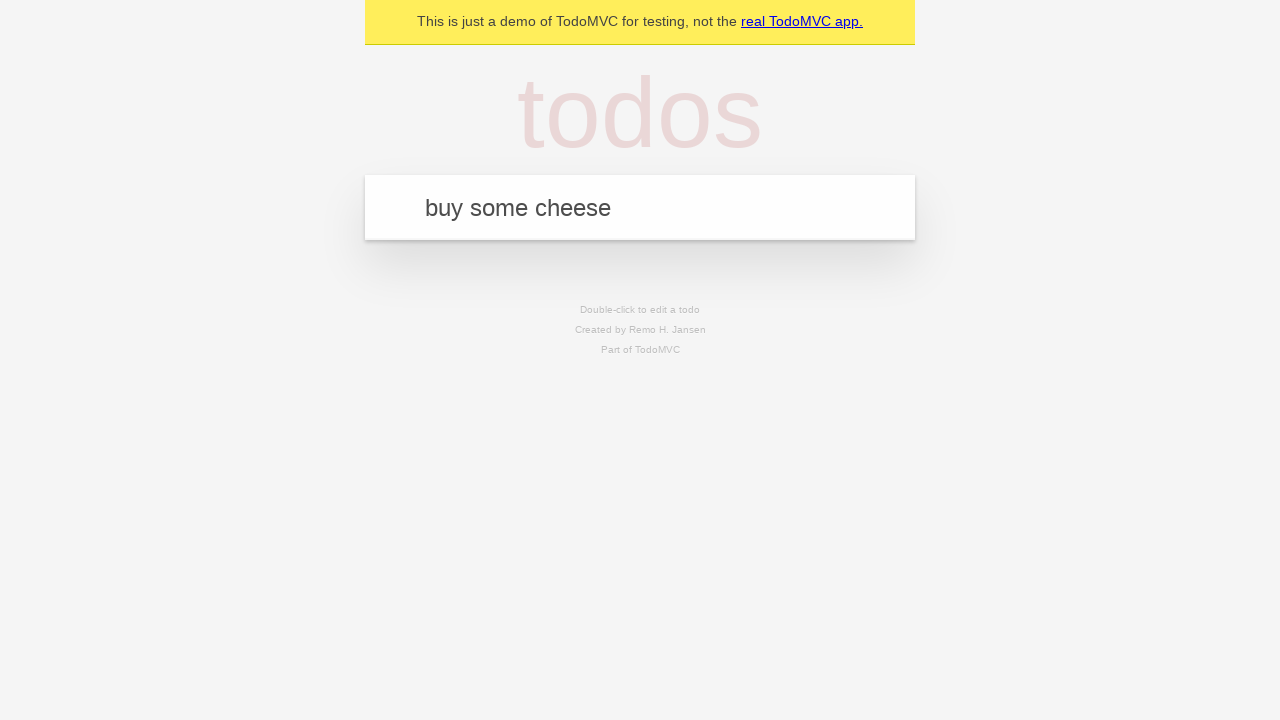

Pressed Enter to create first todo on internal:attr=[placeholder="What needs to be done?"i]
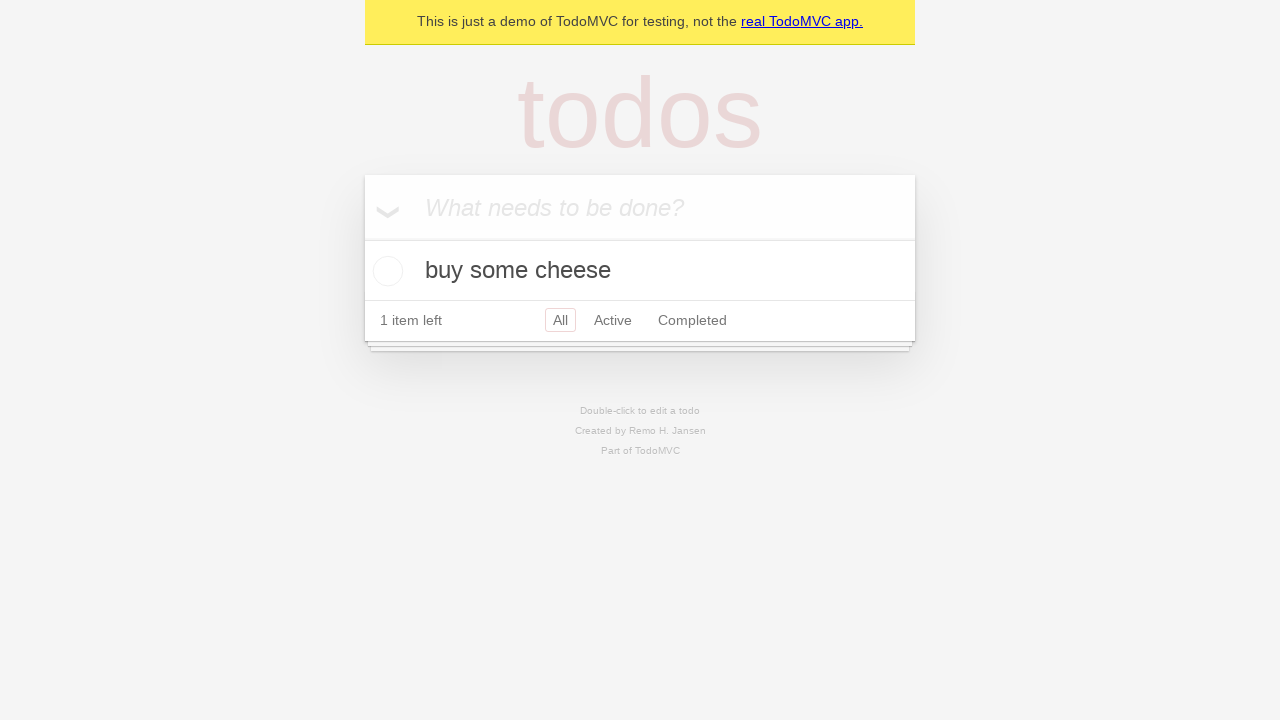

Filled todo input with 'feed the cat' on internal:attr=[placeholder="What needs to be done?"i]
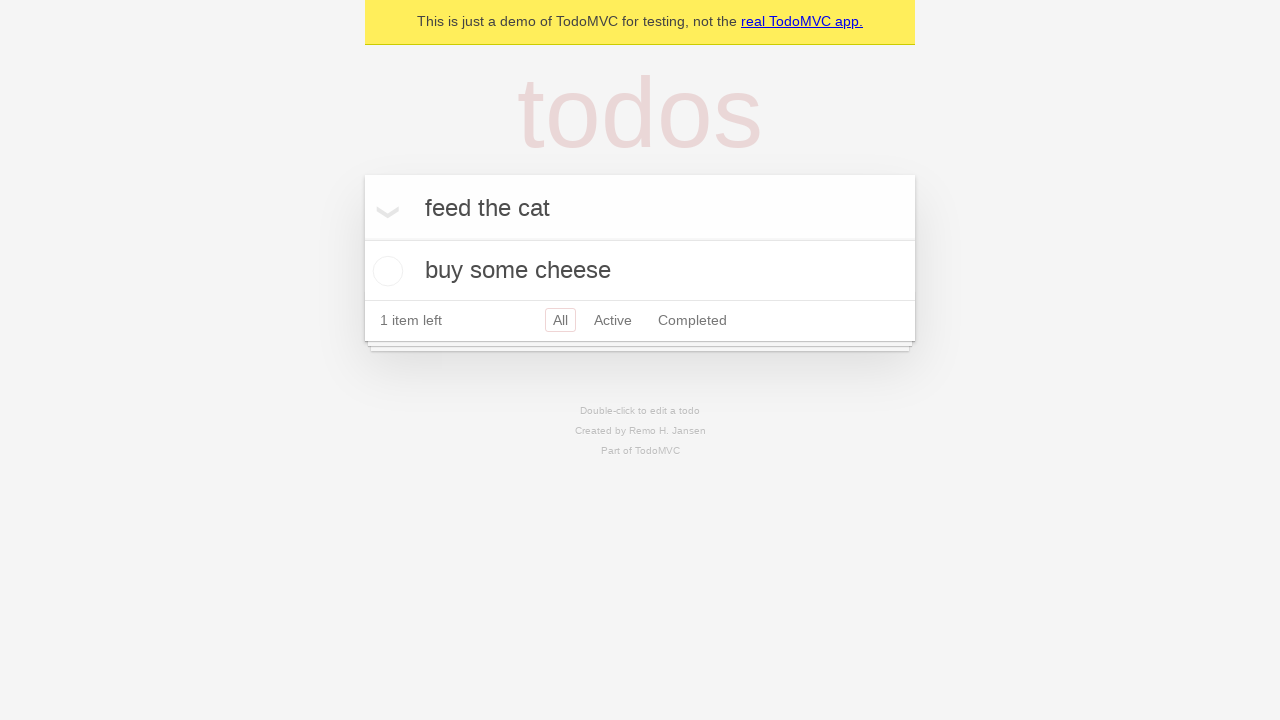

Pressed Enter to create second todo on internal:attr=[placeholder="What needs to be done?"i]
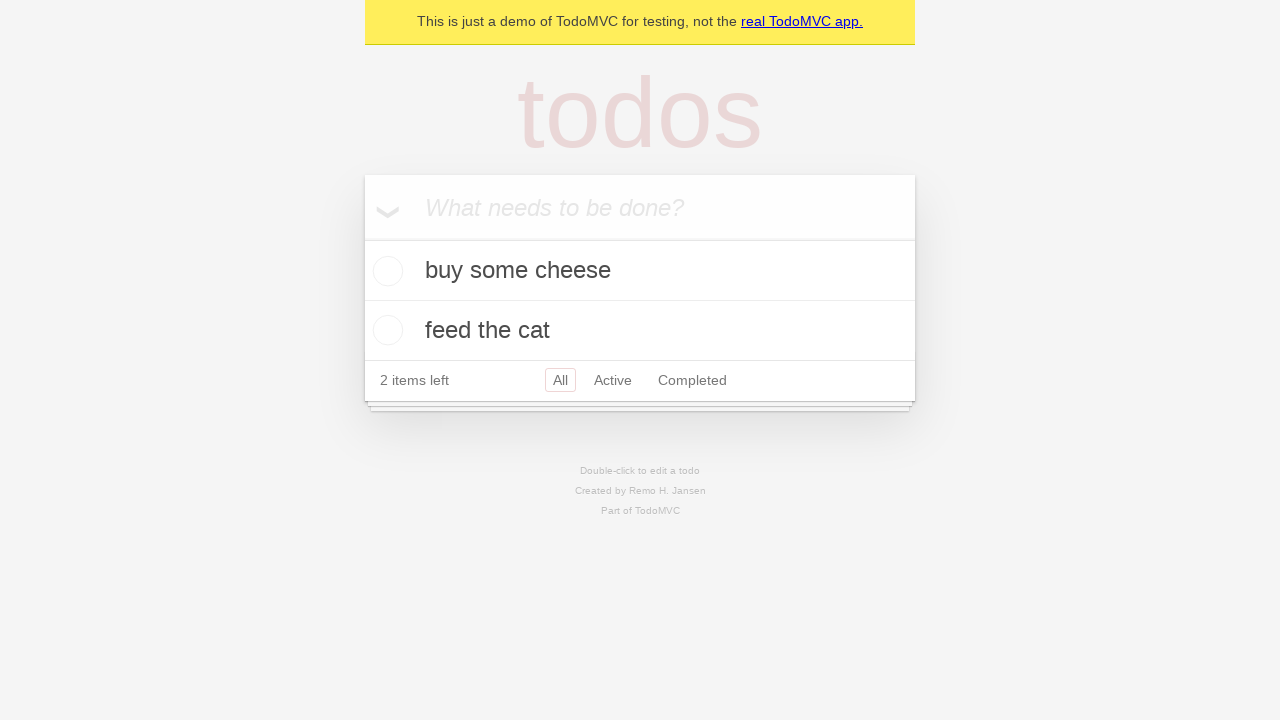

Filled todo input with 'book a doctors appointment' on internal:attr=[placeholder="What needs to be done?"i]
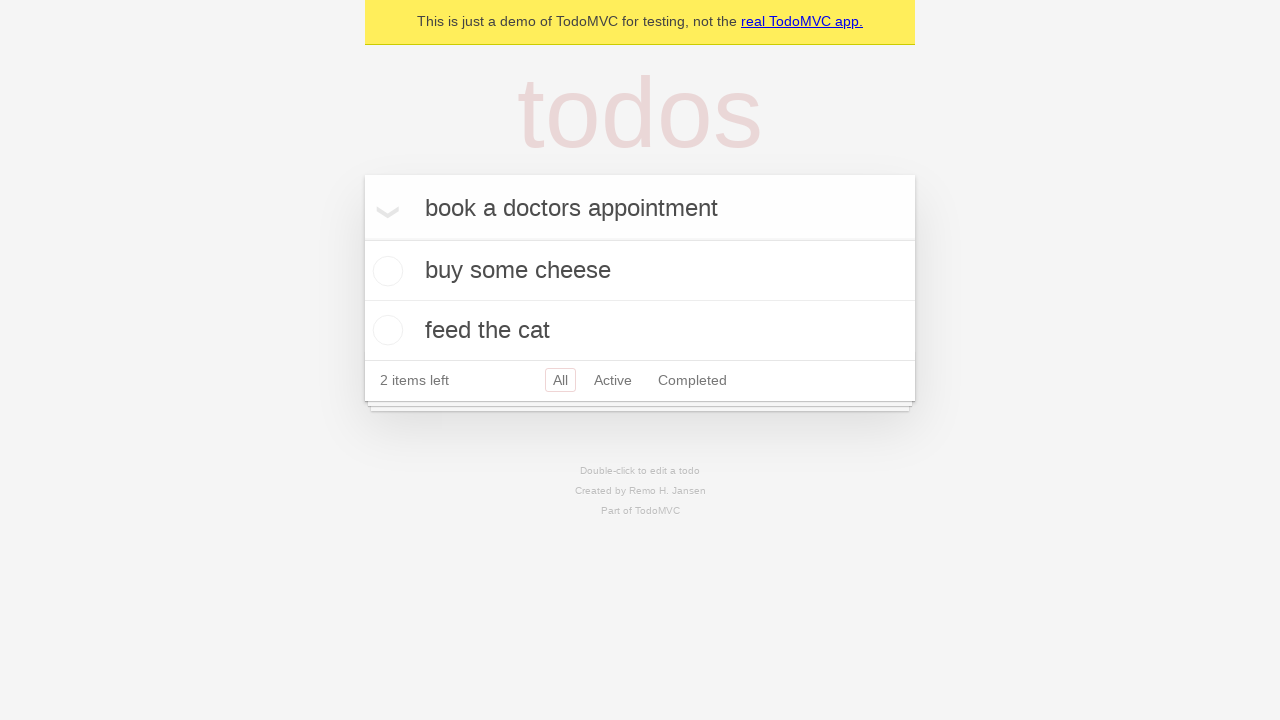

Pressed Enter to create third todo on internal:attr=[placeholder="What needs to be done?"i]
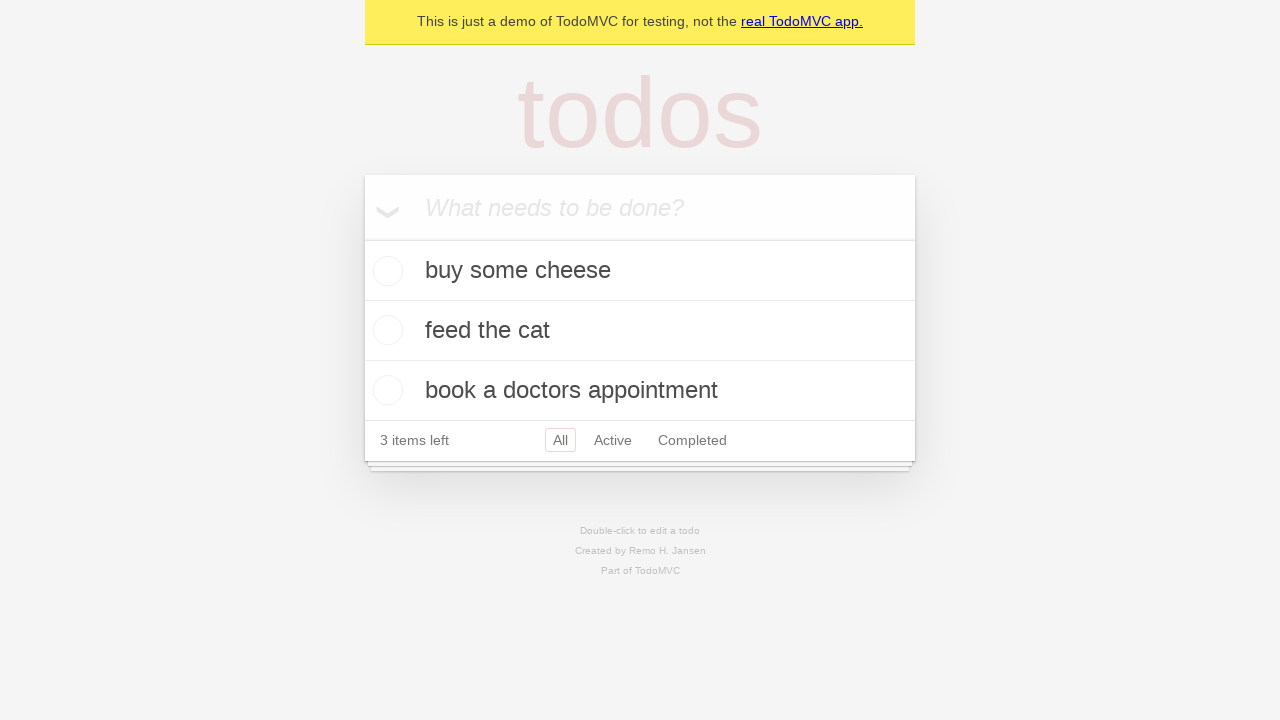

Double-clicked second todo item to enter edit mode at (640, 331) on internal:testid=[data-testid="todo-item"s] >> nth=1
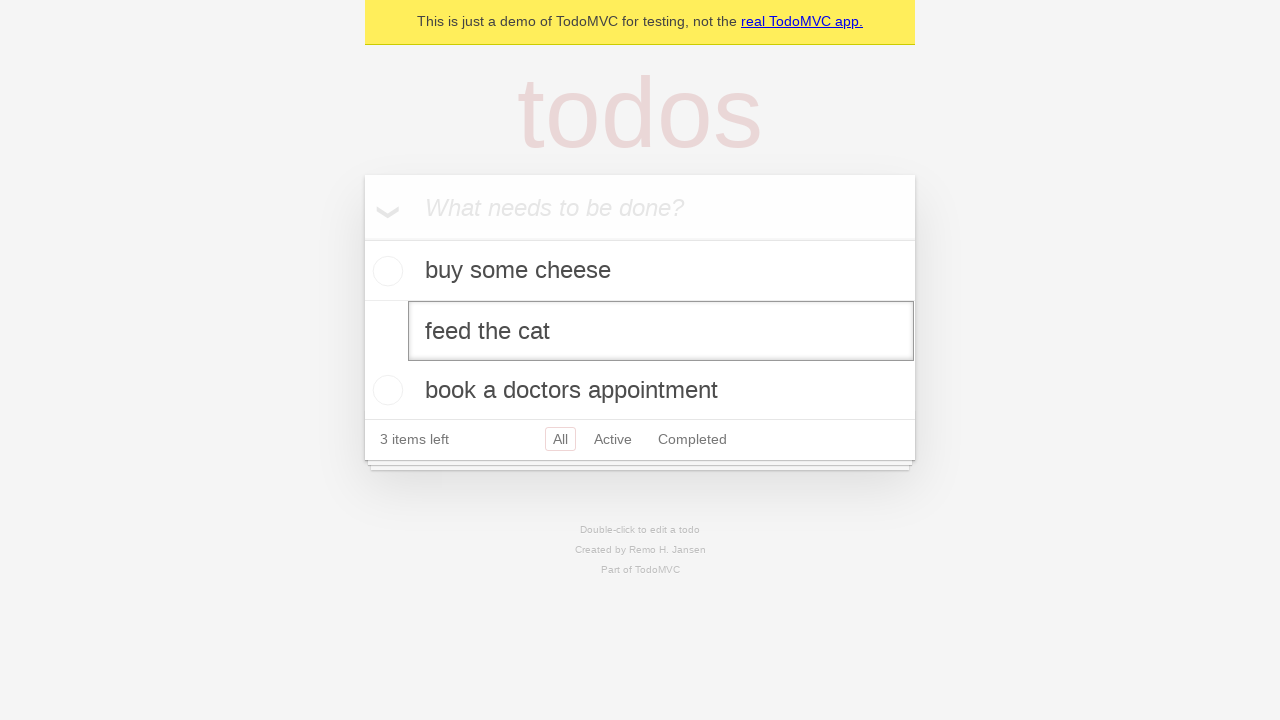

Filled edit textbox with 'buy some sausages' on internal:testid=[data-testid="todo-item"s] >> nth=1 >> internal:role=textbox[nam
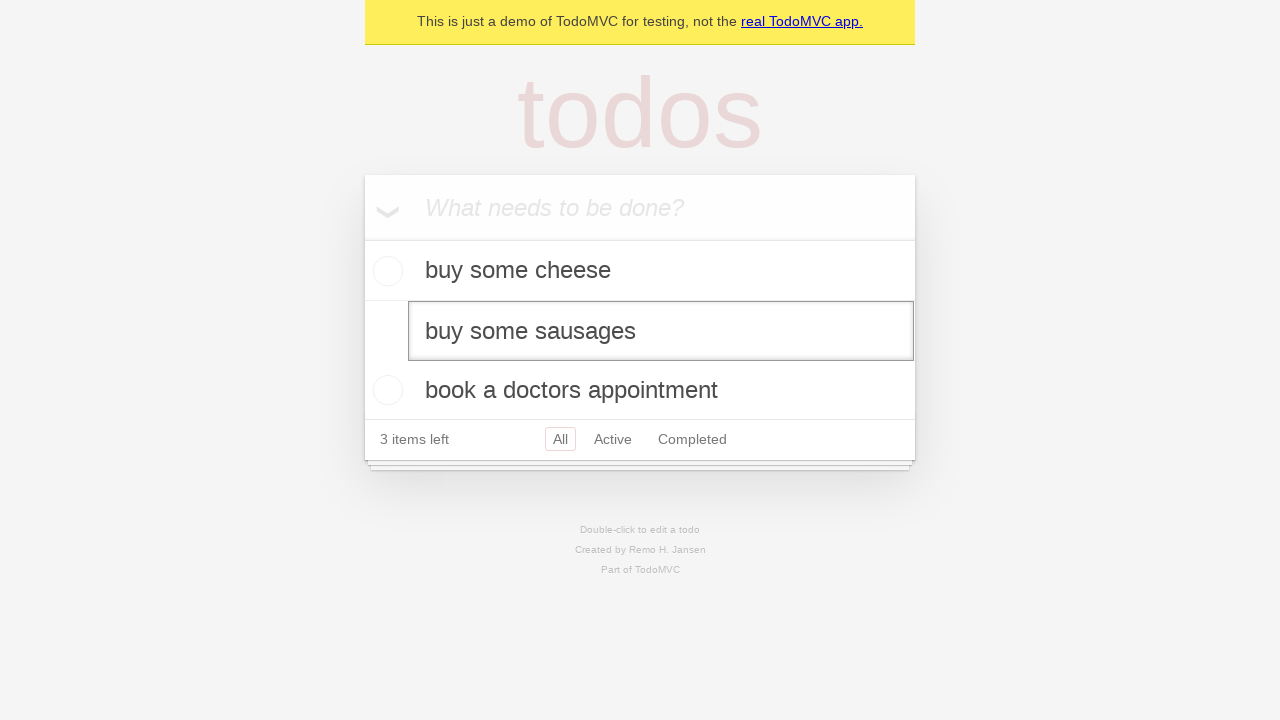

Pressed Enter to confirm todo edit on internal:testid=[data-testid="todo-item"s] >> nth=1 >> internal:role=textbox[nam
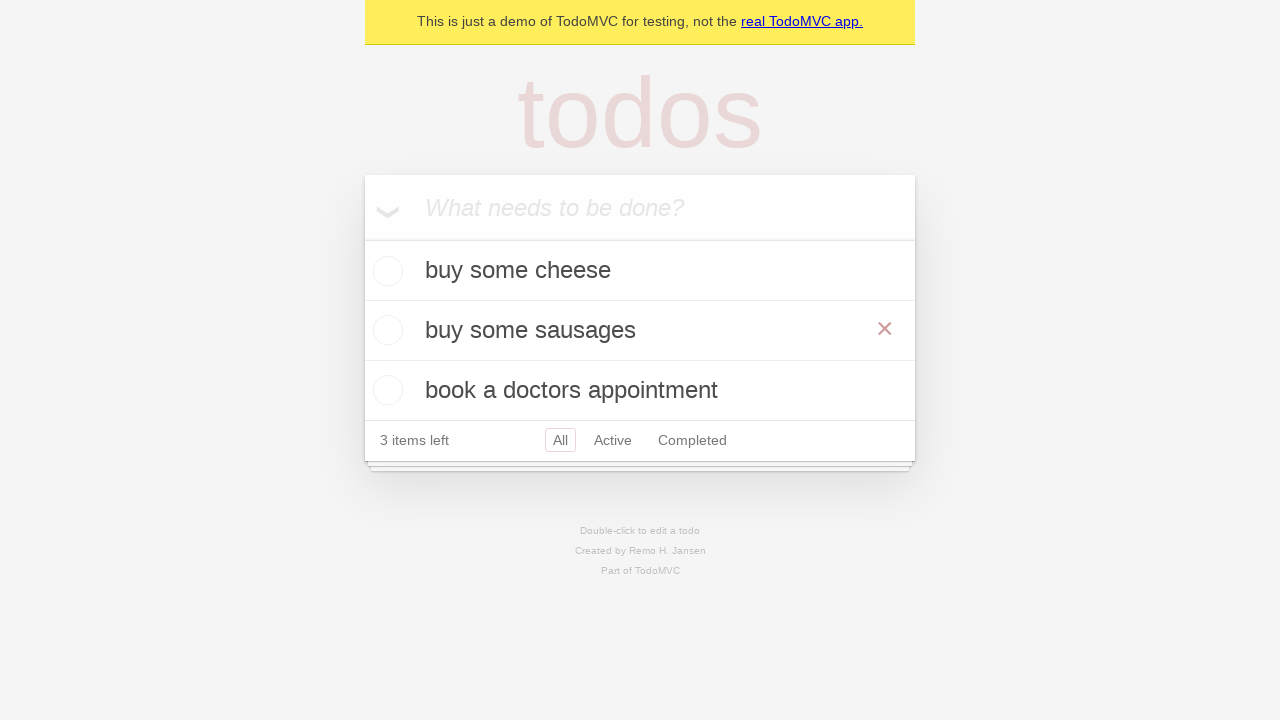

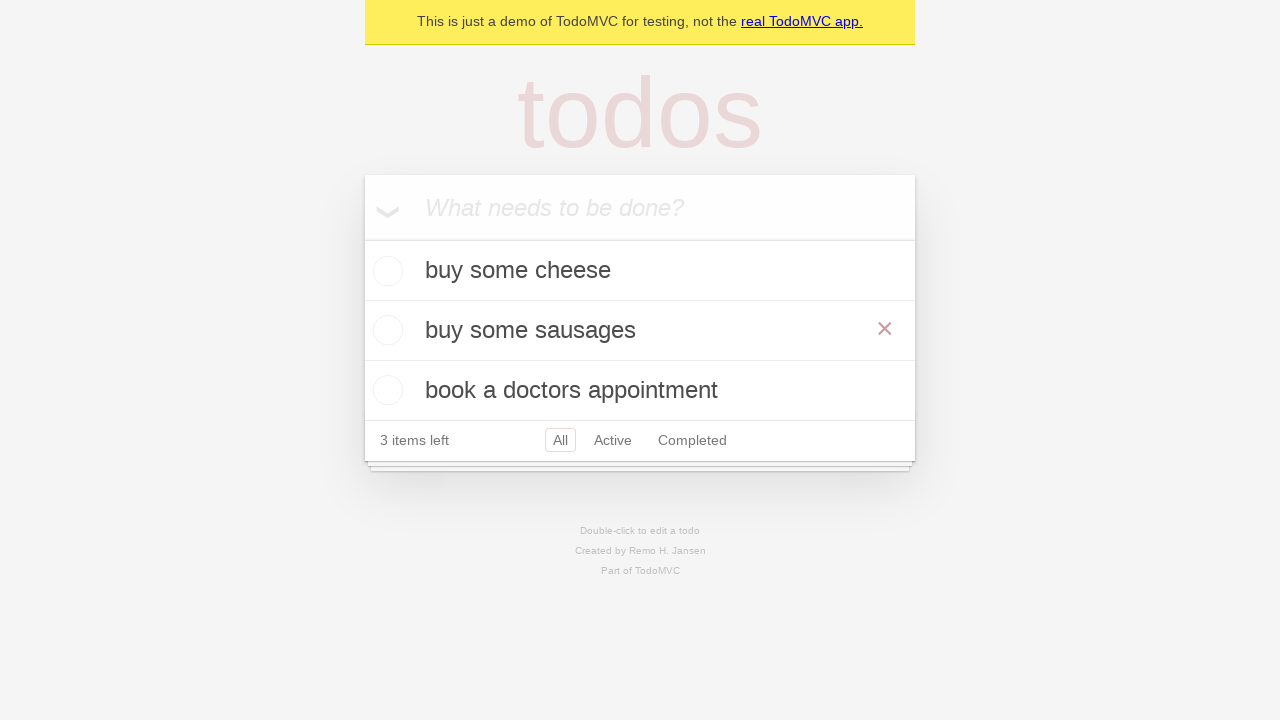